Tests various input field interactions on the Letcode edit workspace page including entering text, appending text, getting text values, clearing text, and checking enabled/disabled states of input fields.

Starting URL: https://letcode.in/edit

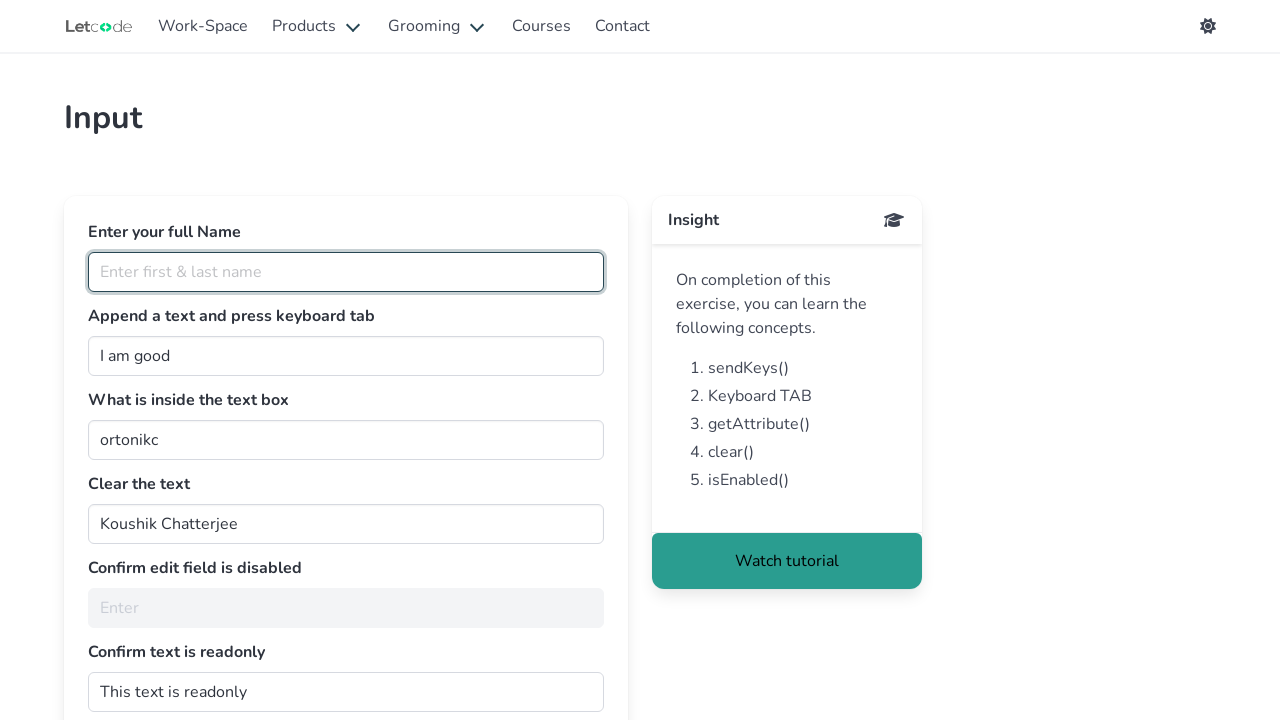

Navigated to Letcode edit workspace page
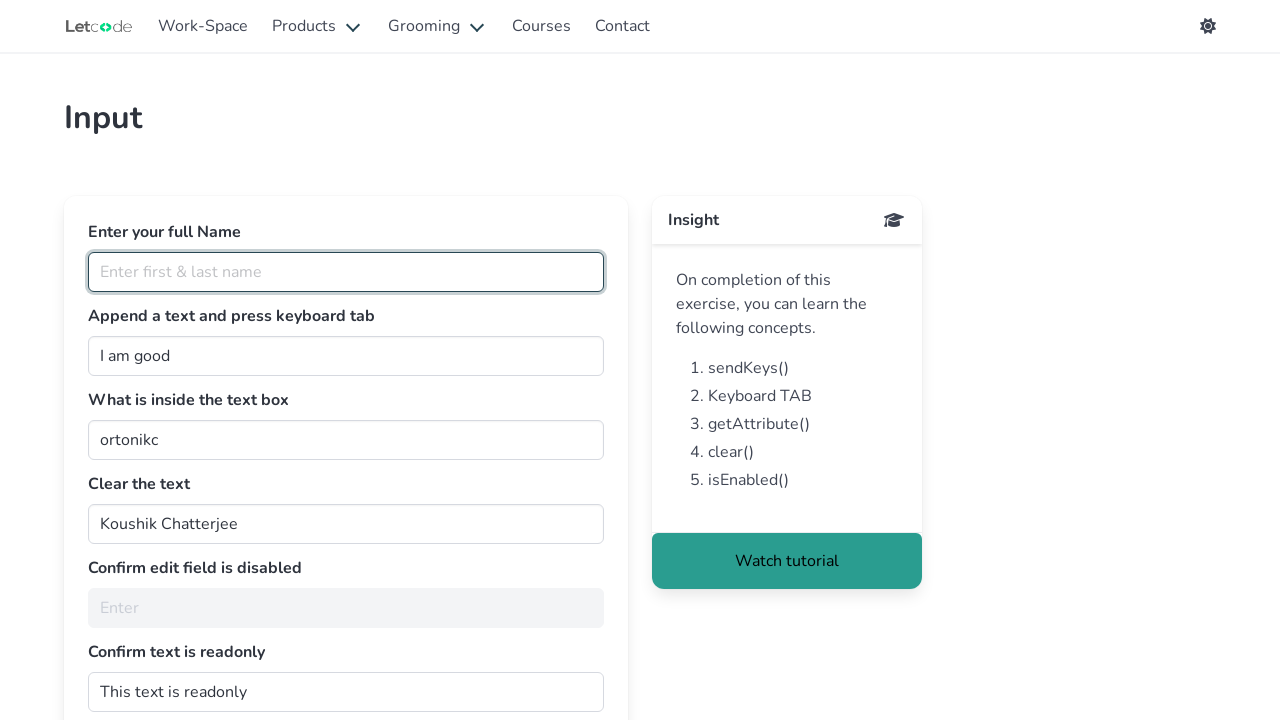

Entered 'Subiksha' in the full name field on #fullName
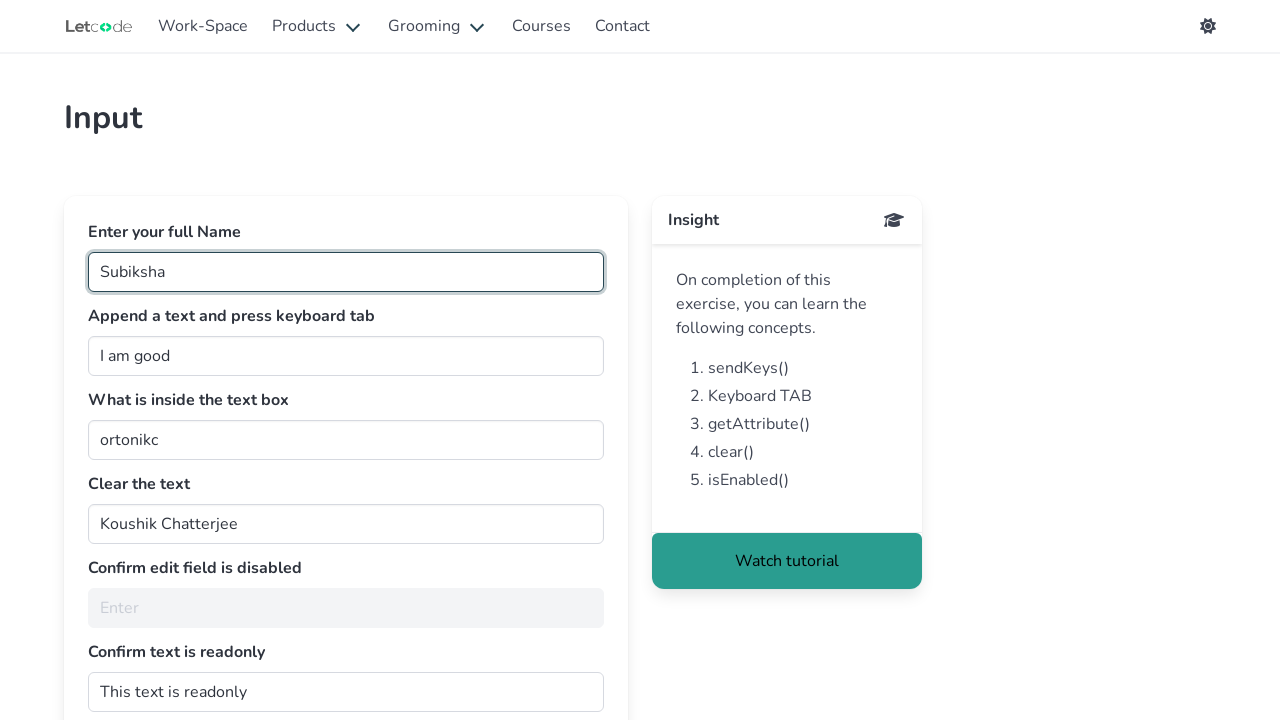

Entered ' in testing ' in the join field on #join
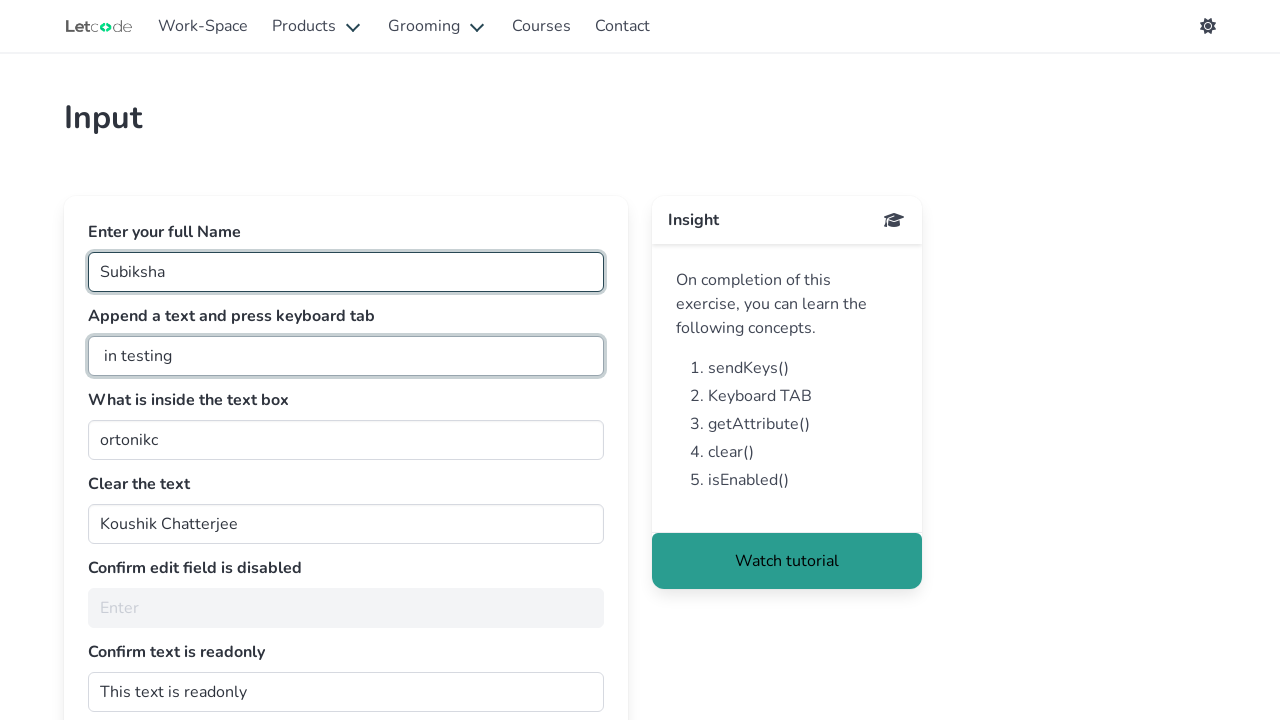

Pressed Tab key to move focus
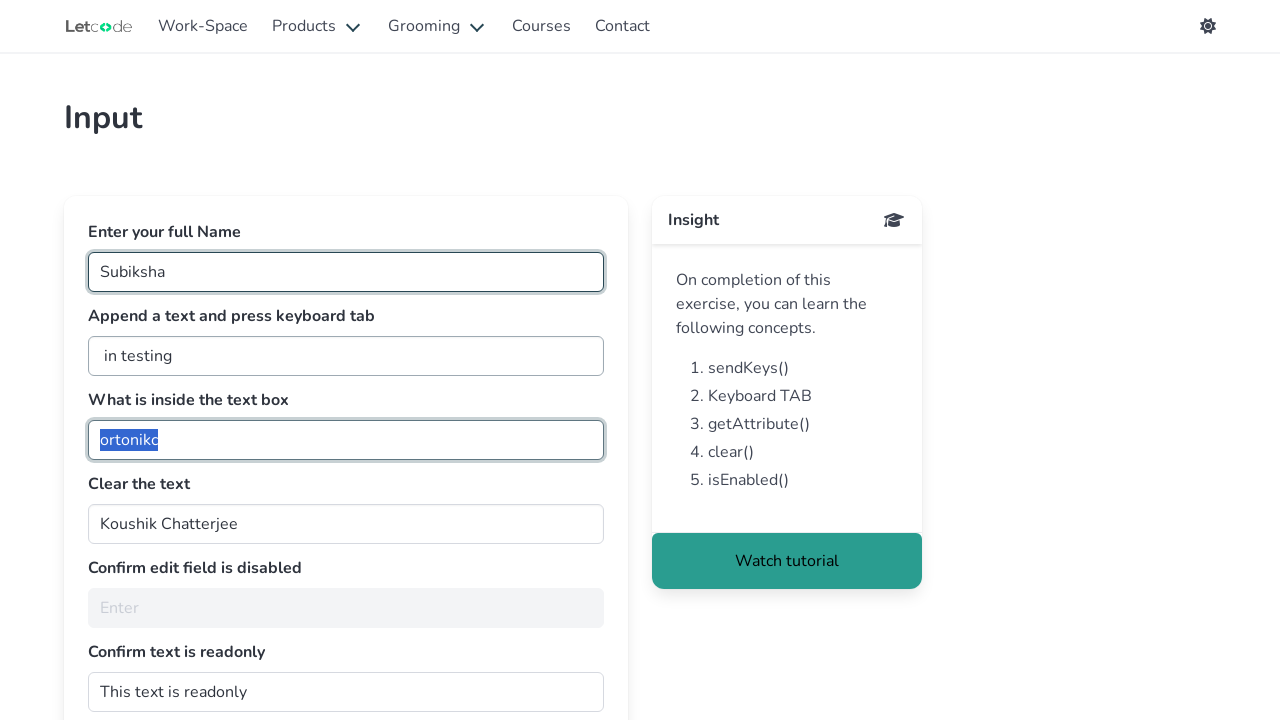

Verified getMe field exists and is ready
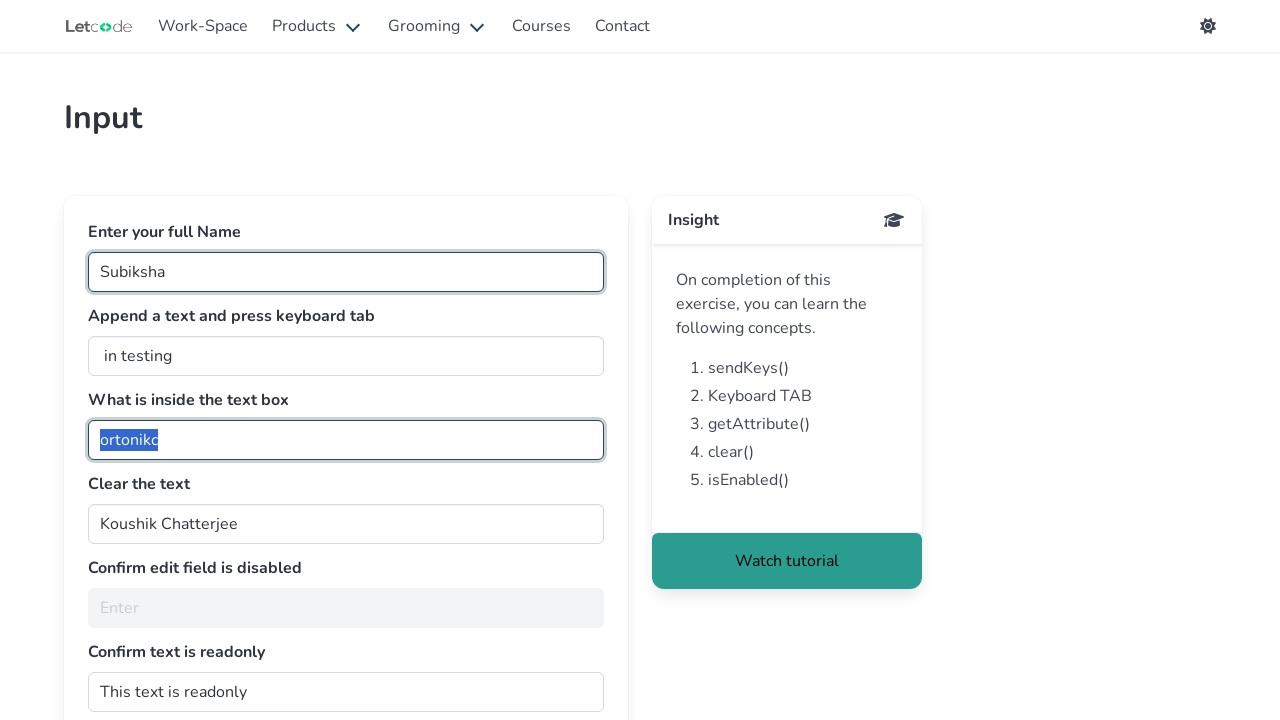

Cleared text from the clearMe field on #clearMe
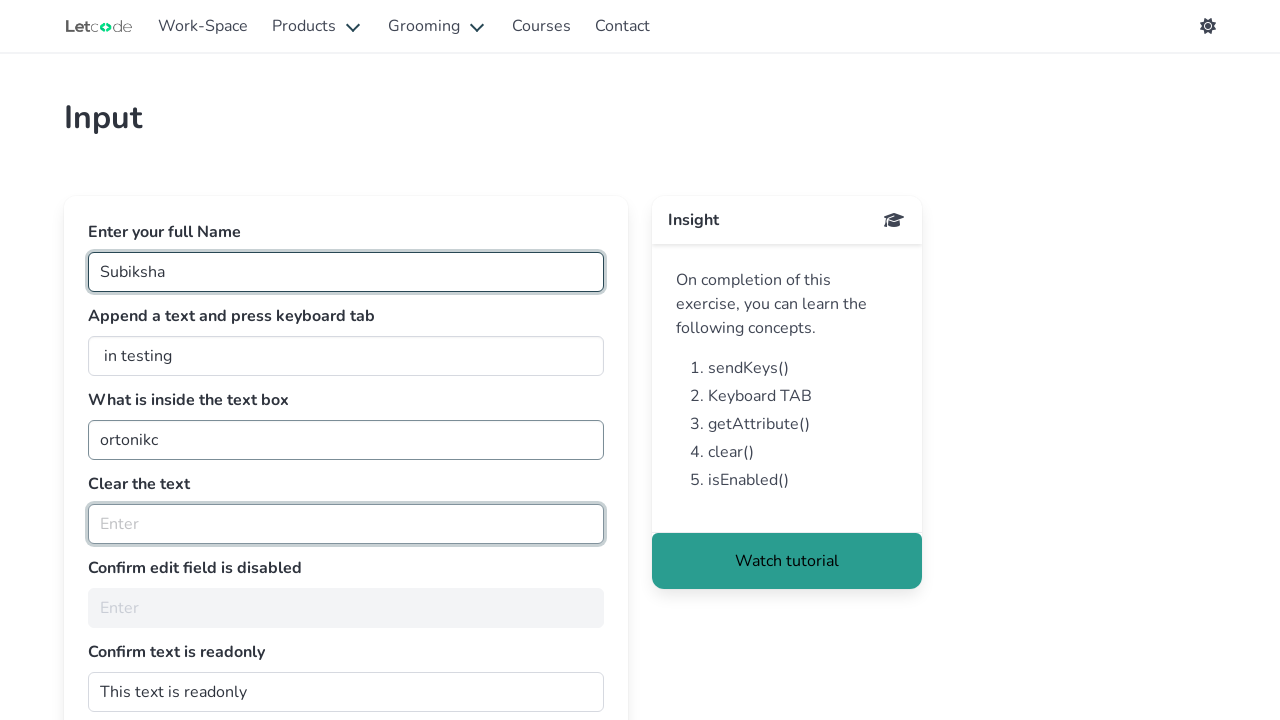

Verified disabled field (noEdit) exists
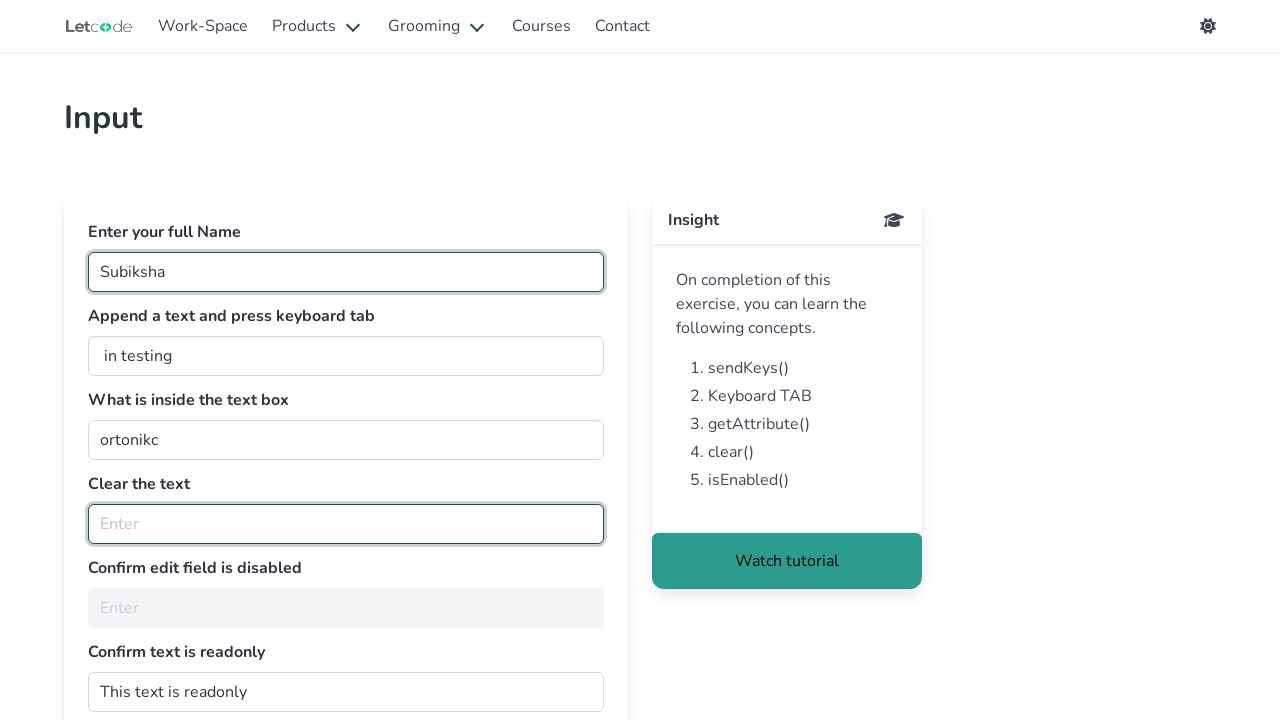

Verified readonly field (dontwrite) exists
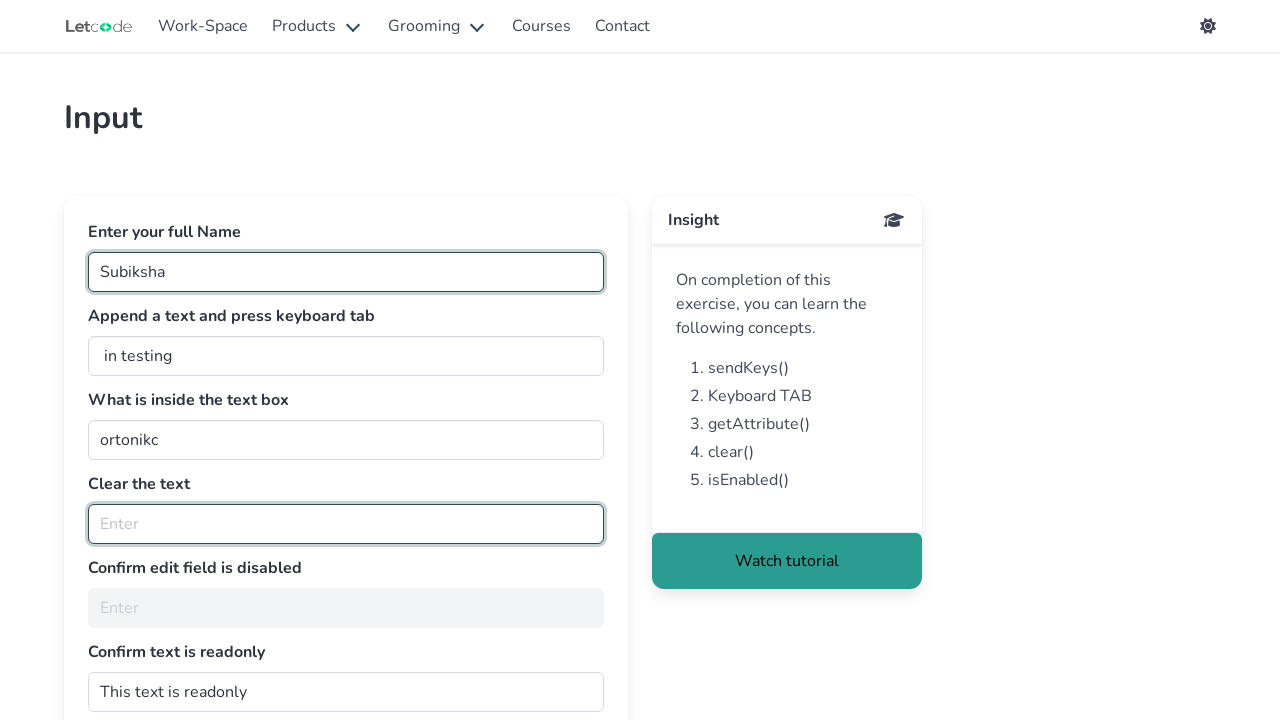

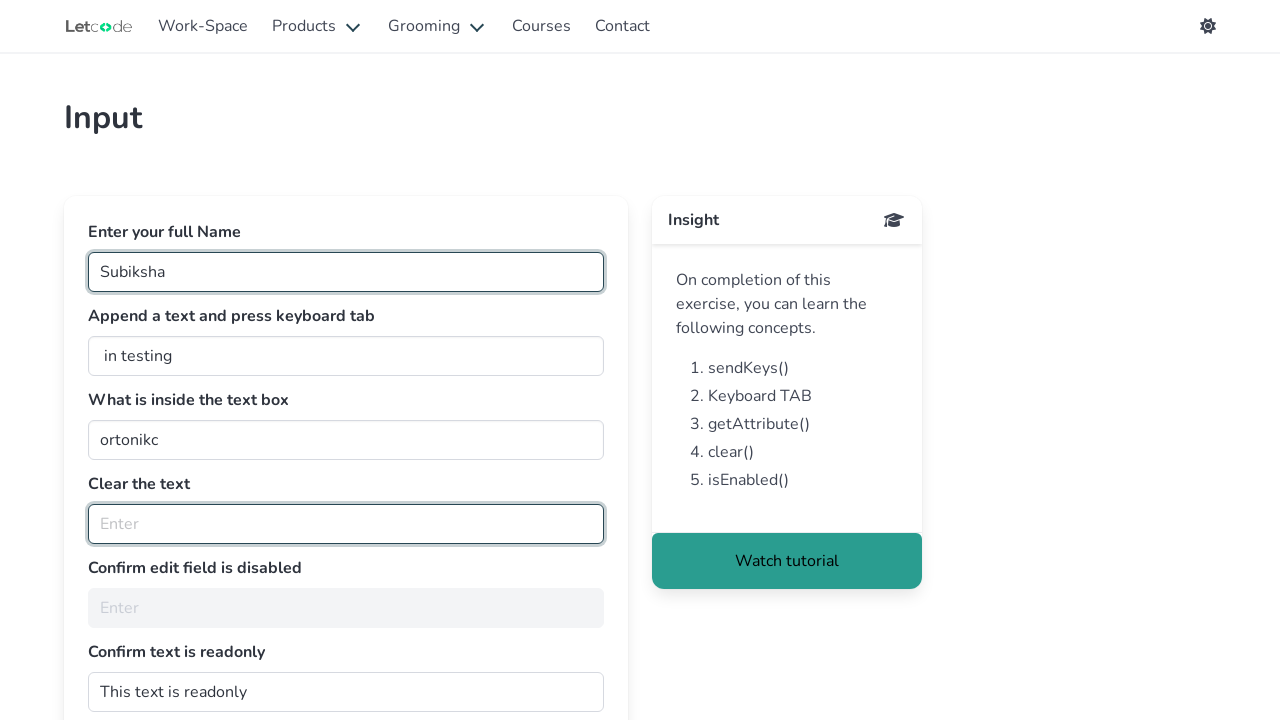